Tests handling of JavaScript alerts by clicking a button that triggers an alert, accepting it, and verifying the result message is displayed

Starting URL: https://practice.cydeo.com/javascript_alerts

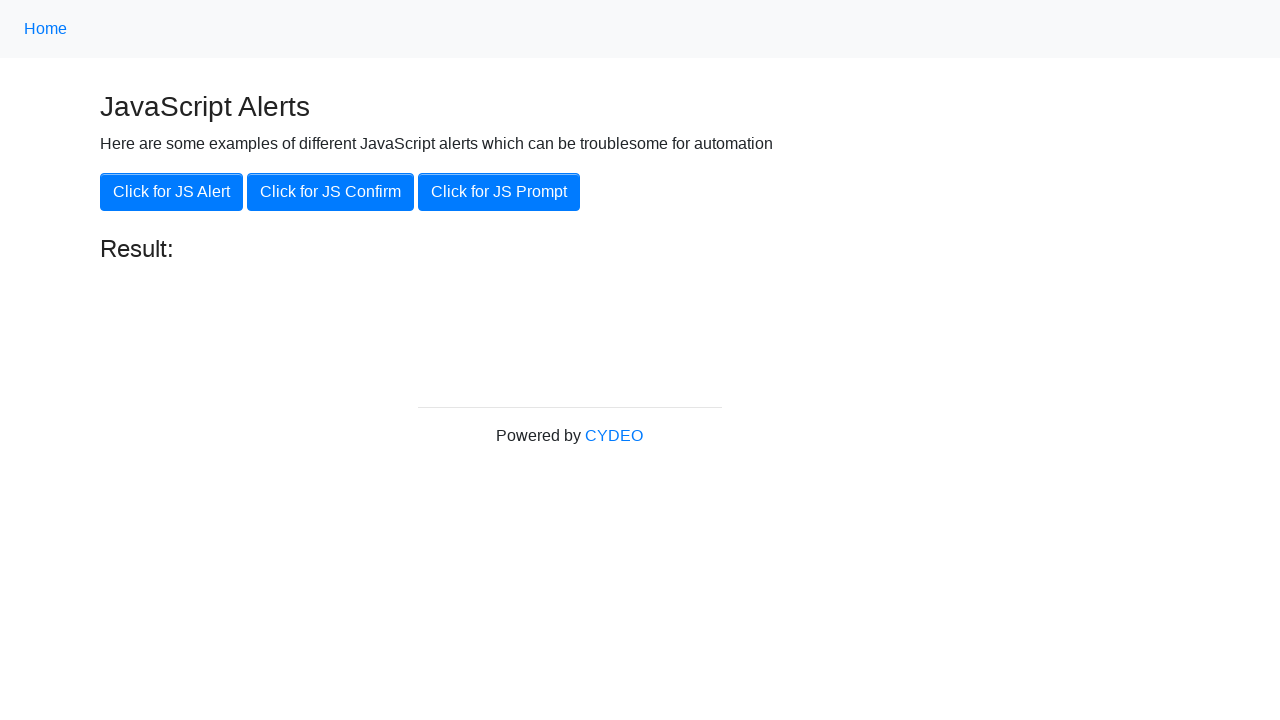

Set up dialog handler to accept JavaScript alerts
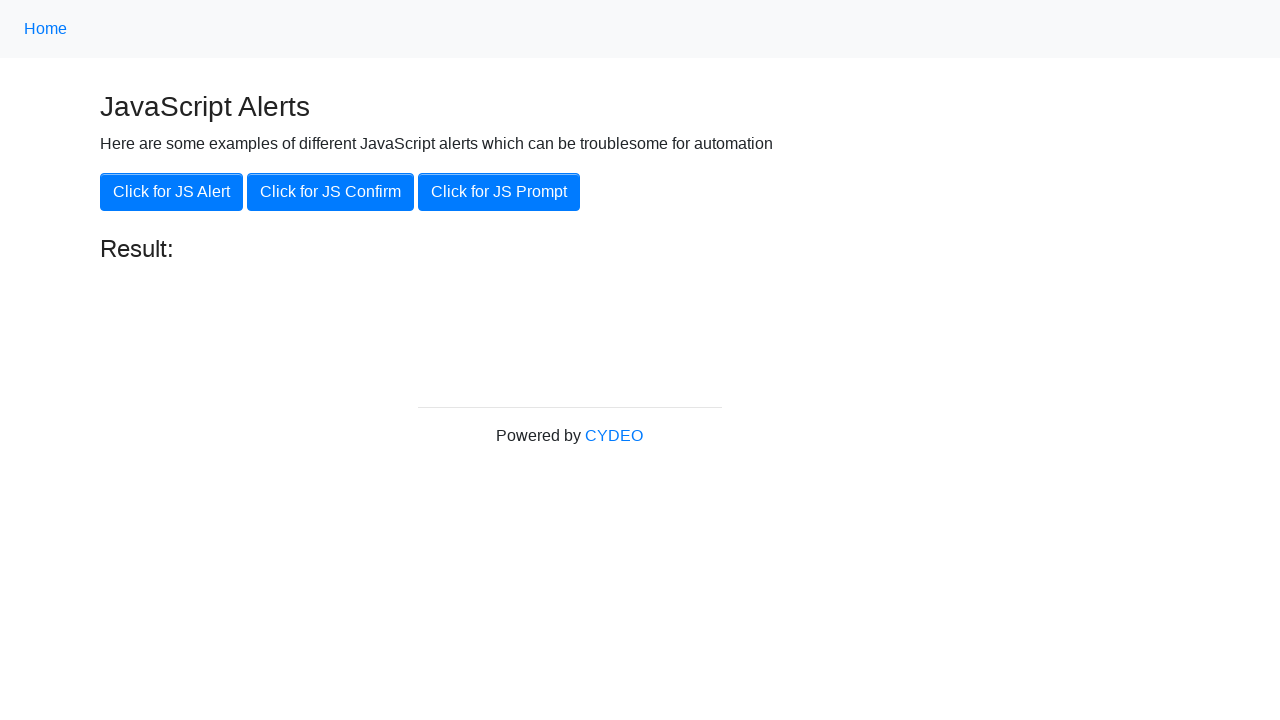

Clicked button to trigger JavaScript alert at (172, 192) on xpath=//button[@onclick='jsAlert()']
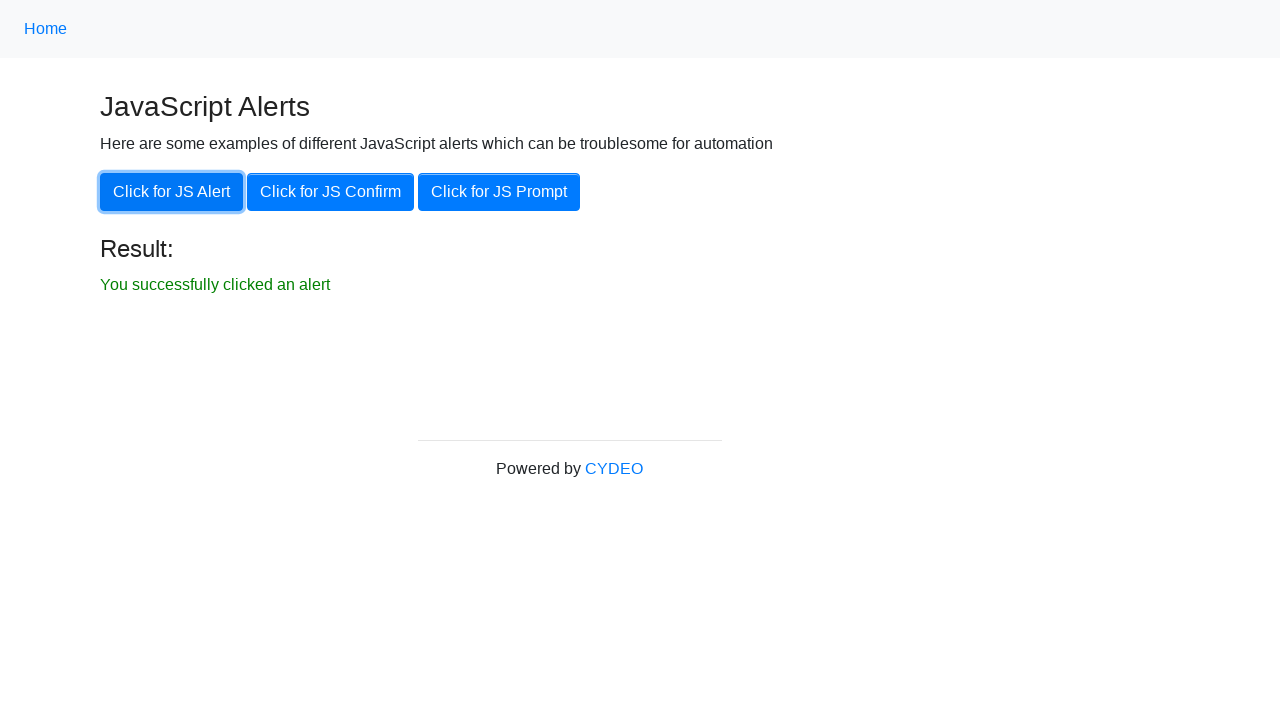

Verified success message 'You successfully clicked an alert' is displayed
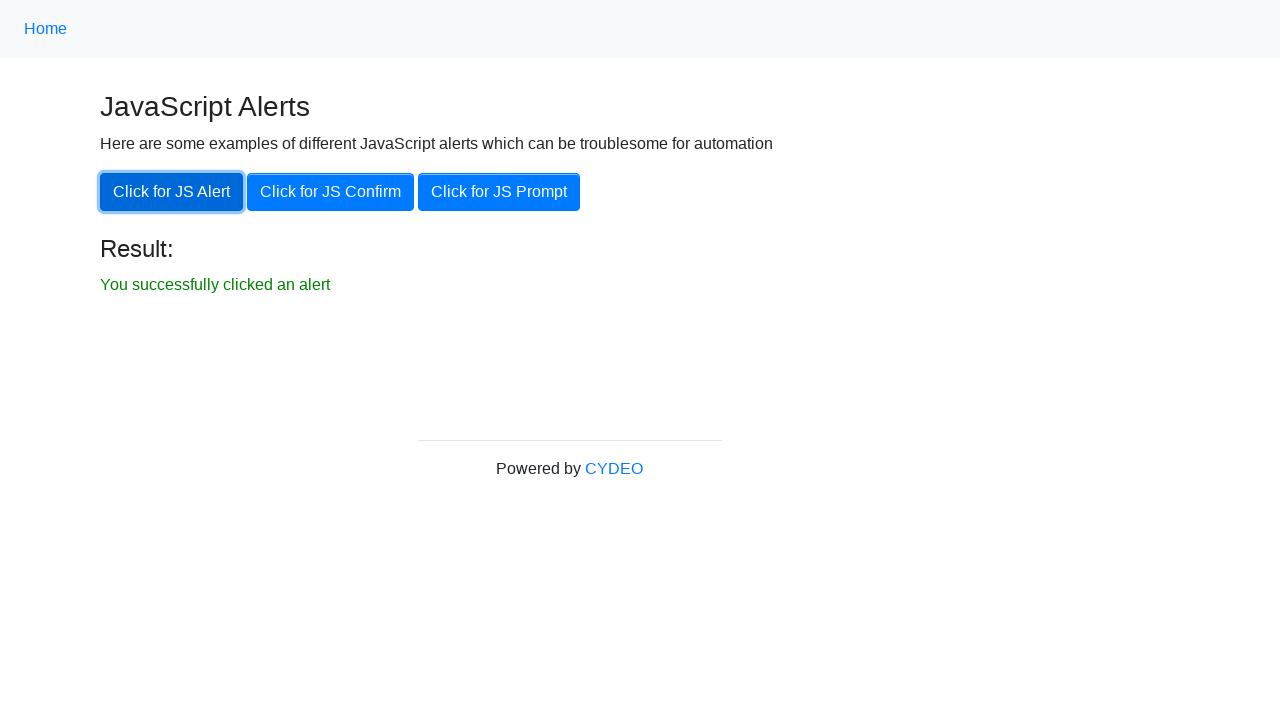

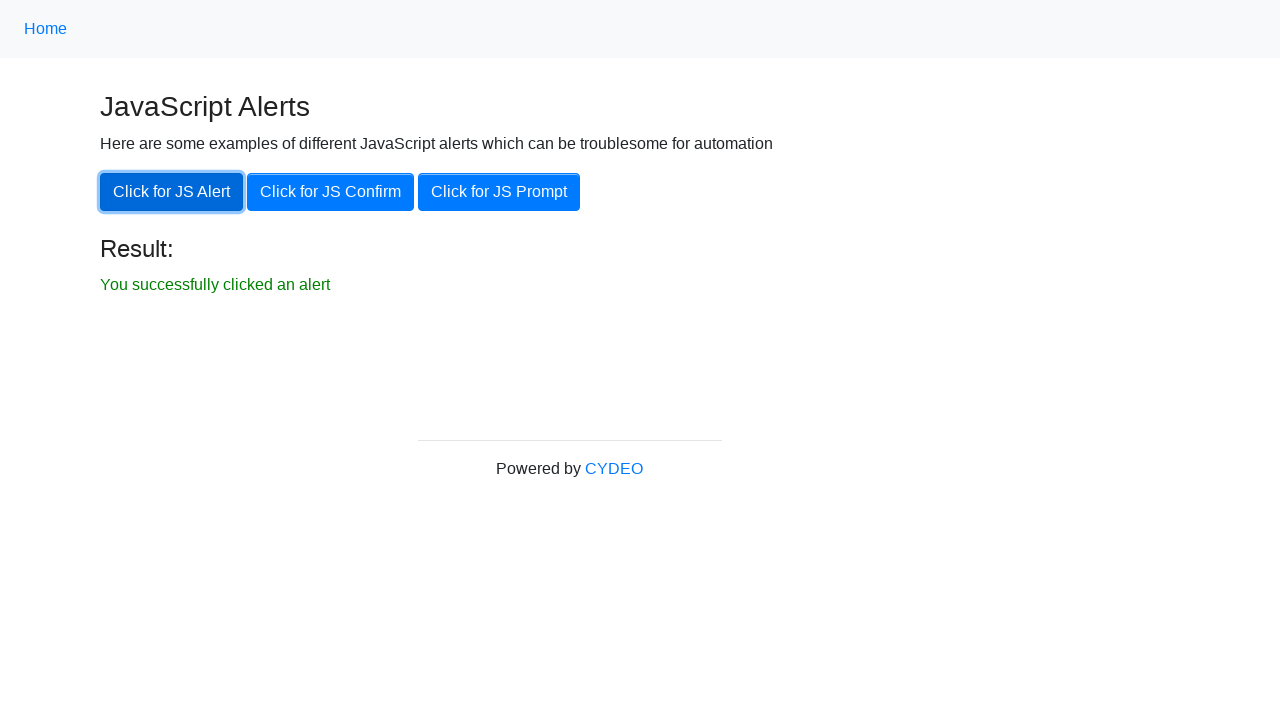